Tests the search functionality on testotomasyonu.com by searching for "phone", verifying search results are displayed, clicking on the first product, and verifying the product detail page contains the search term.

Starting URL: https://testotomasyonu.com

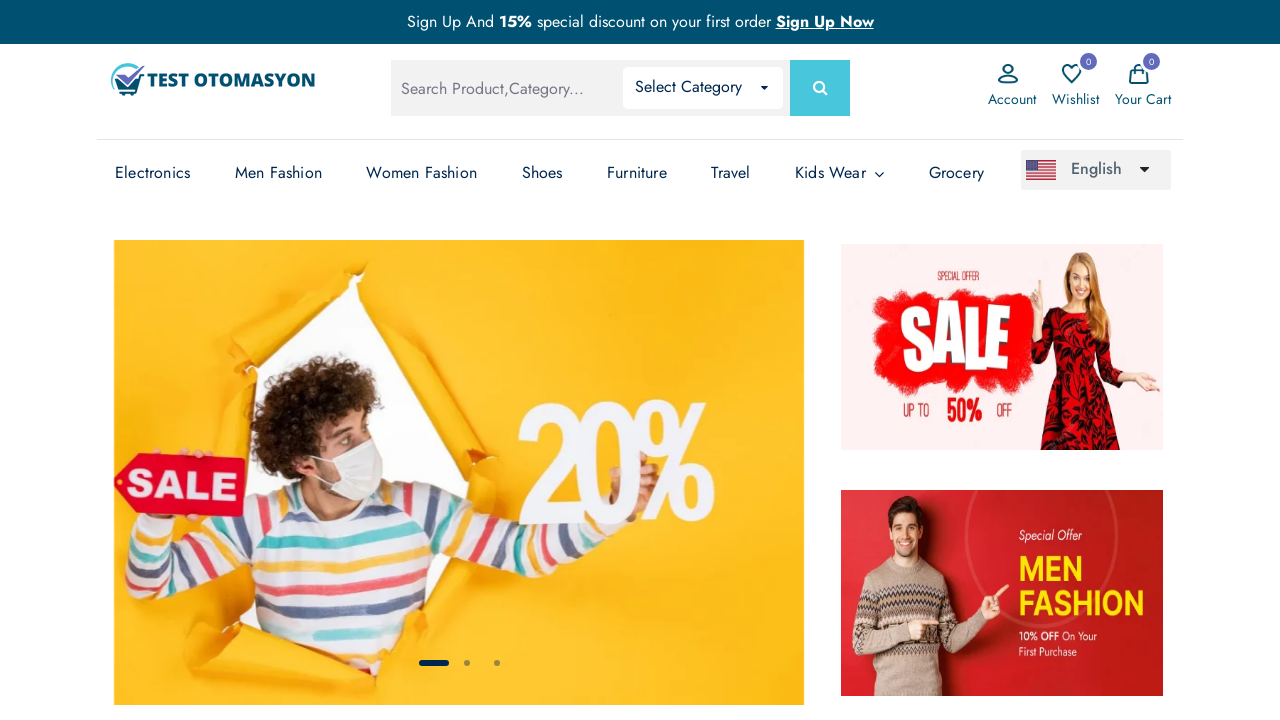

Filled search box with 'phone' on #global-search
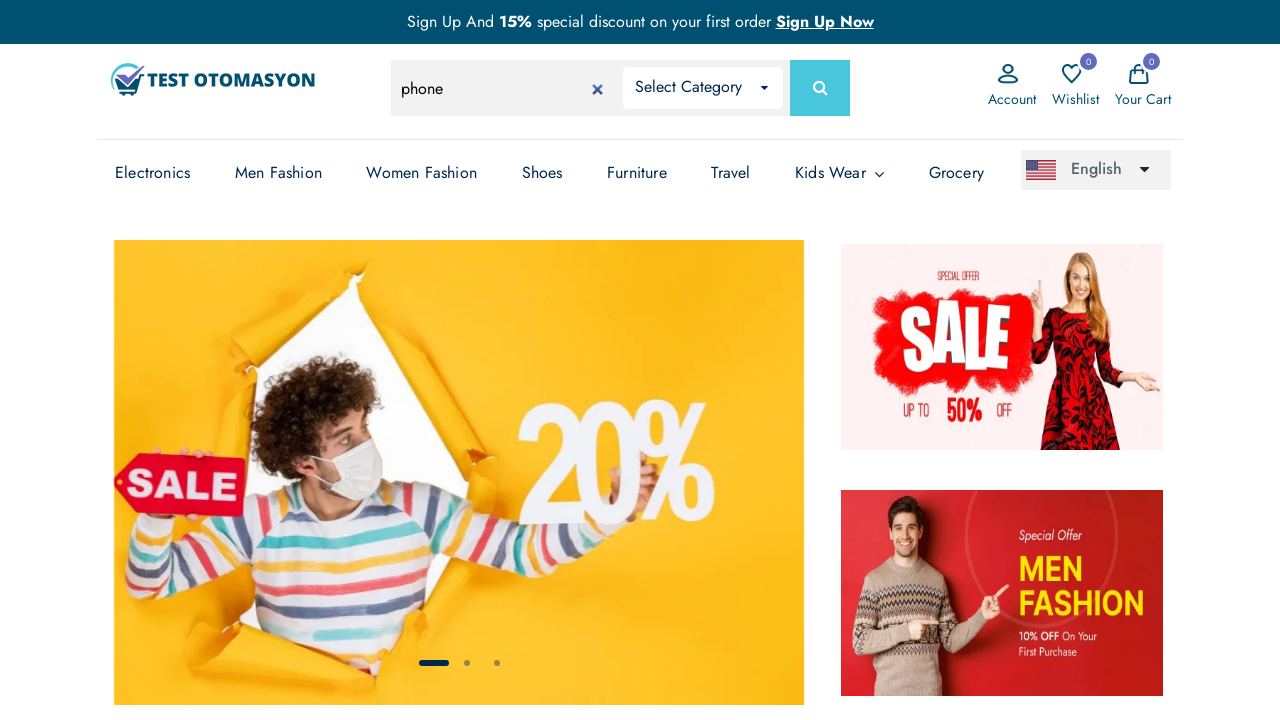

Pressed Enter to submit search
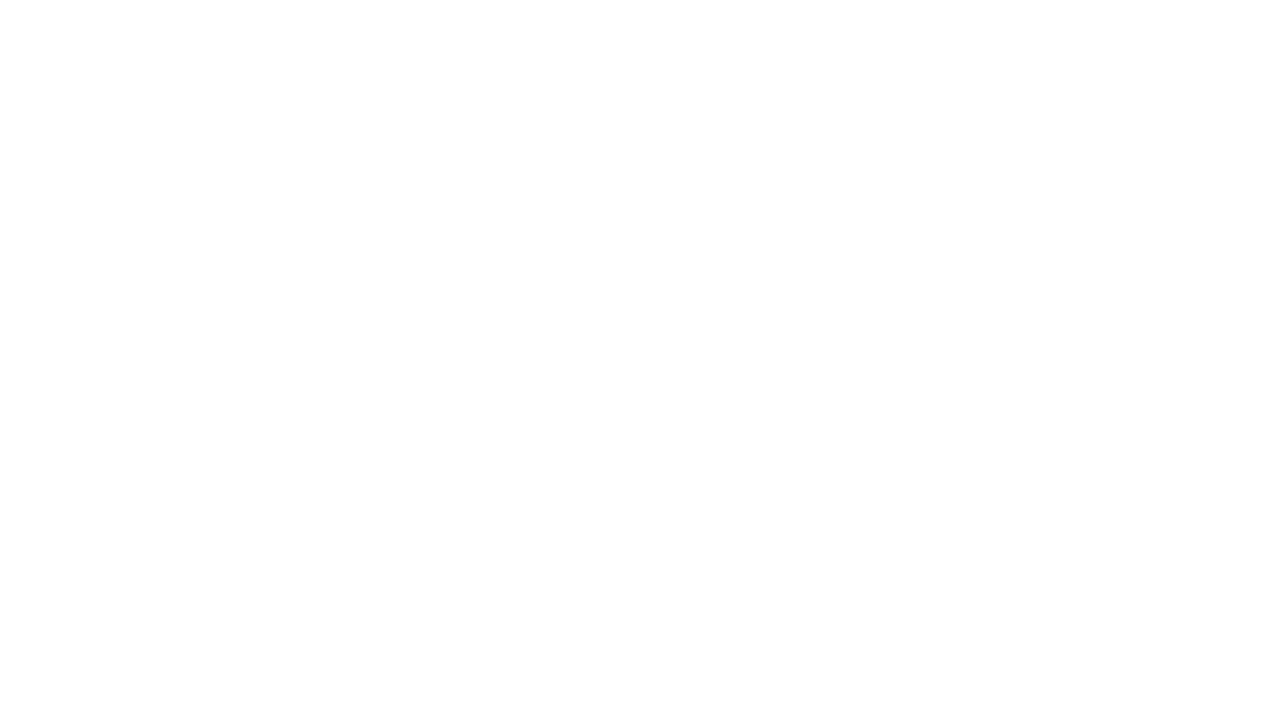

Search results loaded and product images are visible
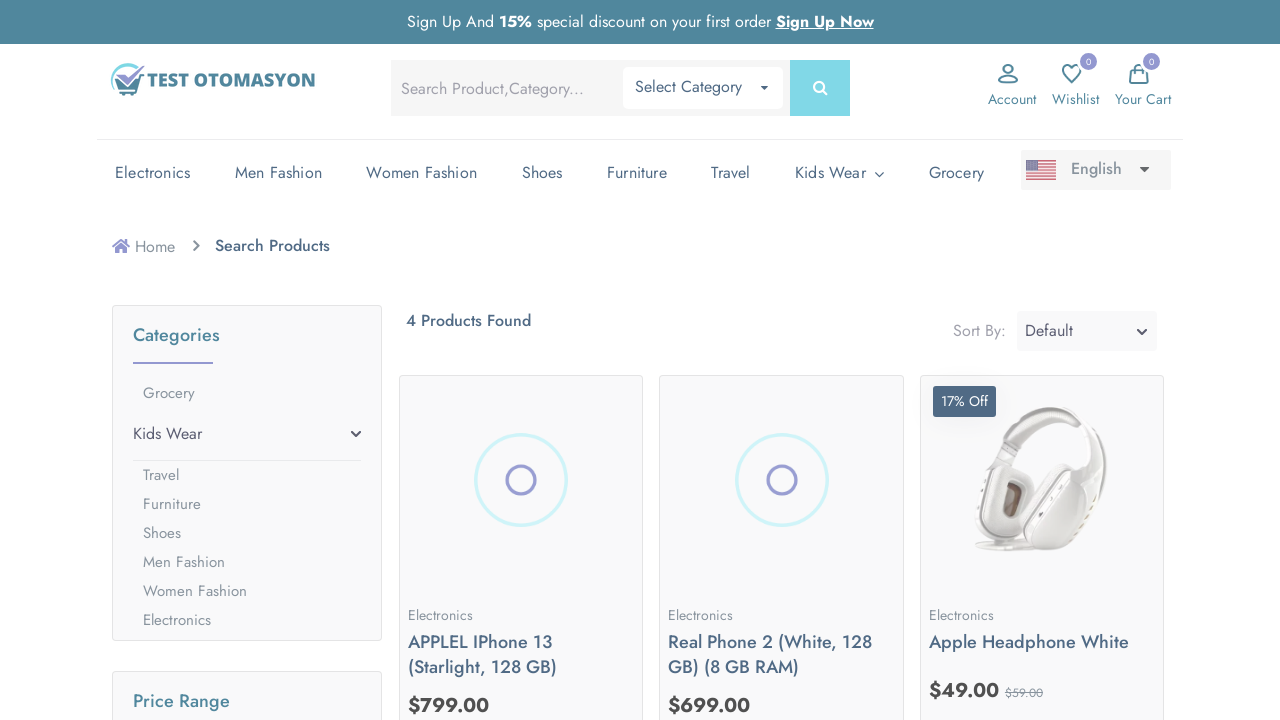

Clicked on the first product in search results at (521, 480) on .prod-img >> nth=0
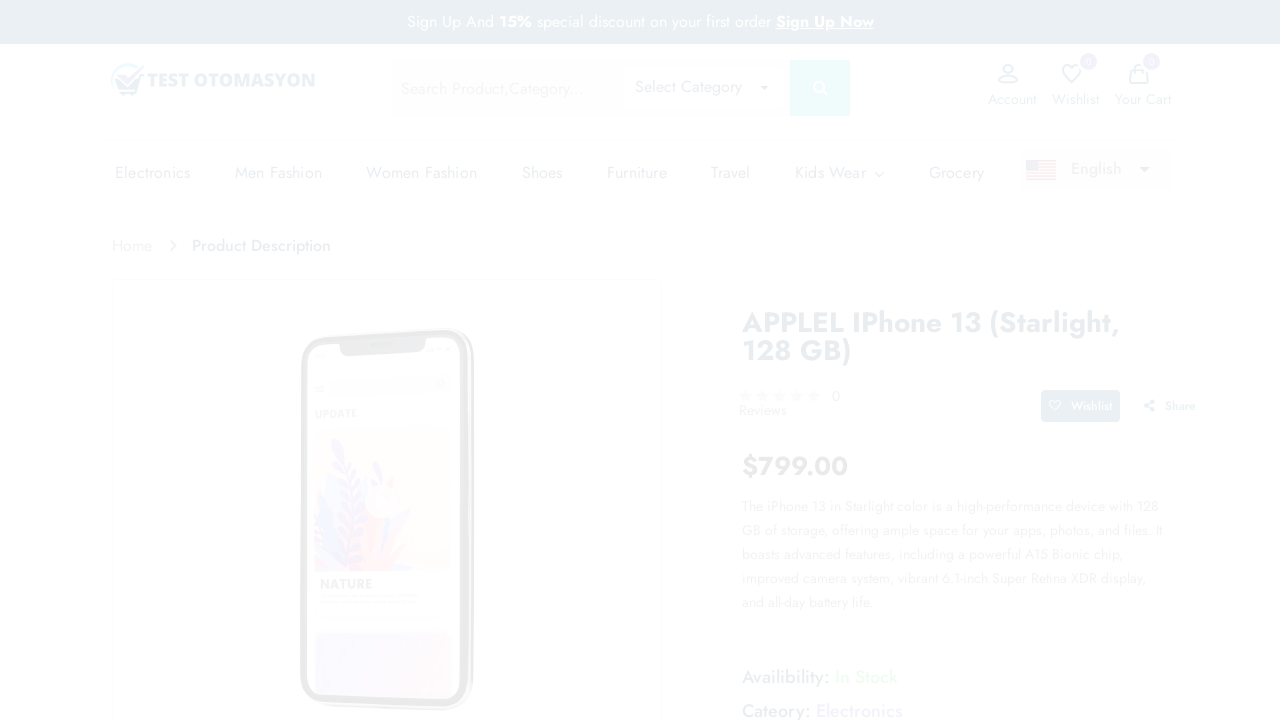

Product detail page loaded successfully
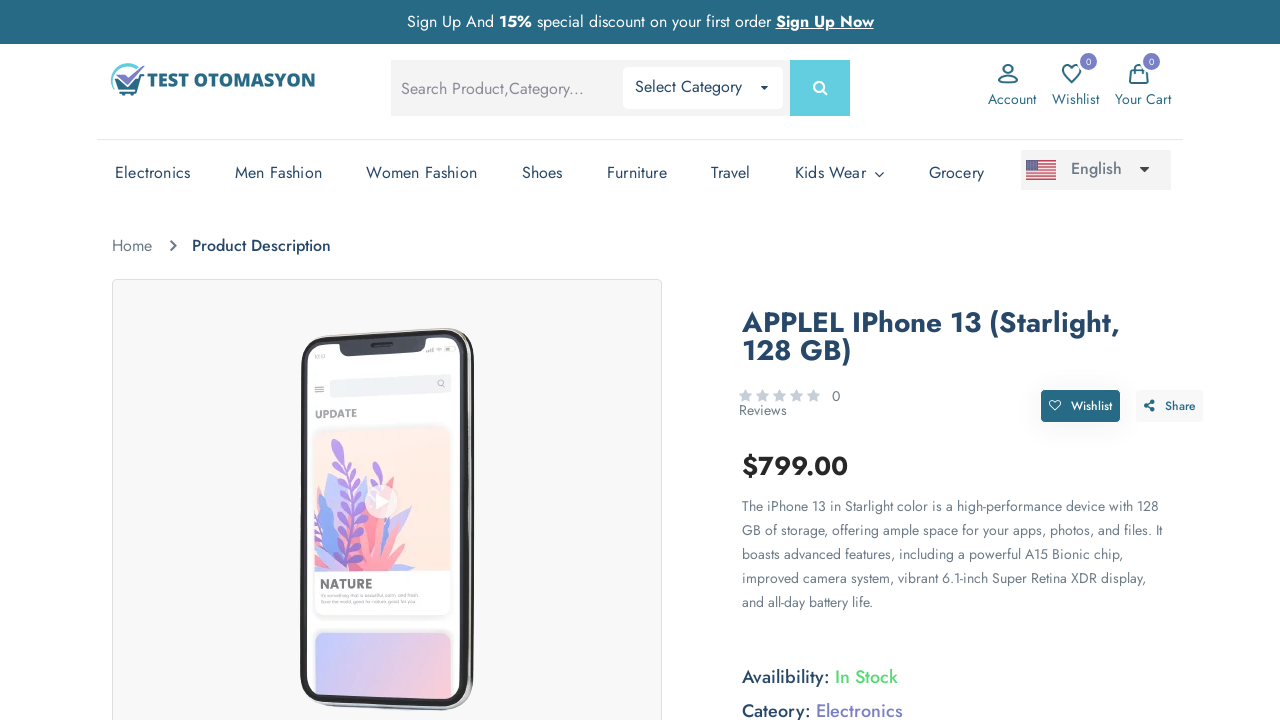

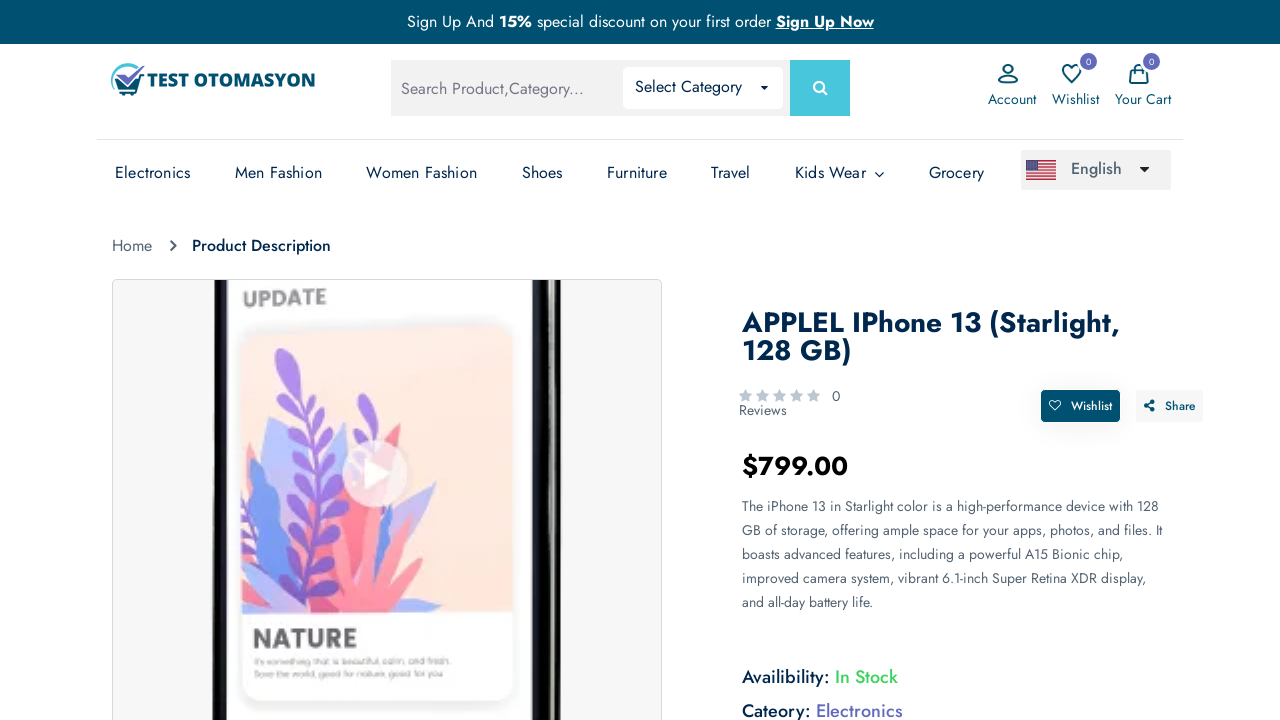